Tests drag and drop functionality by dragging two elements to a drop zone, then performs another drag and drop operation

Starting URL: https://www.lambdatest.com/selenium-playground/drag-and-drop-demo

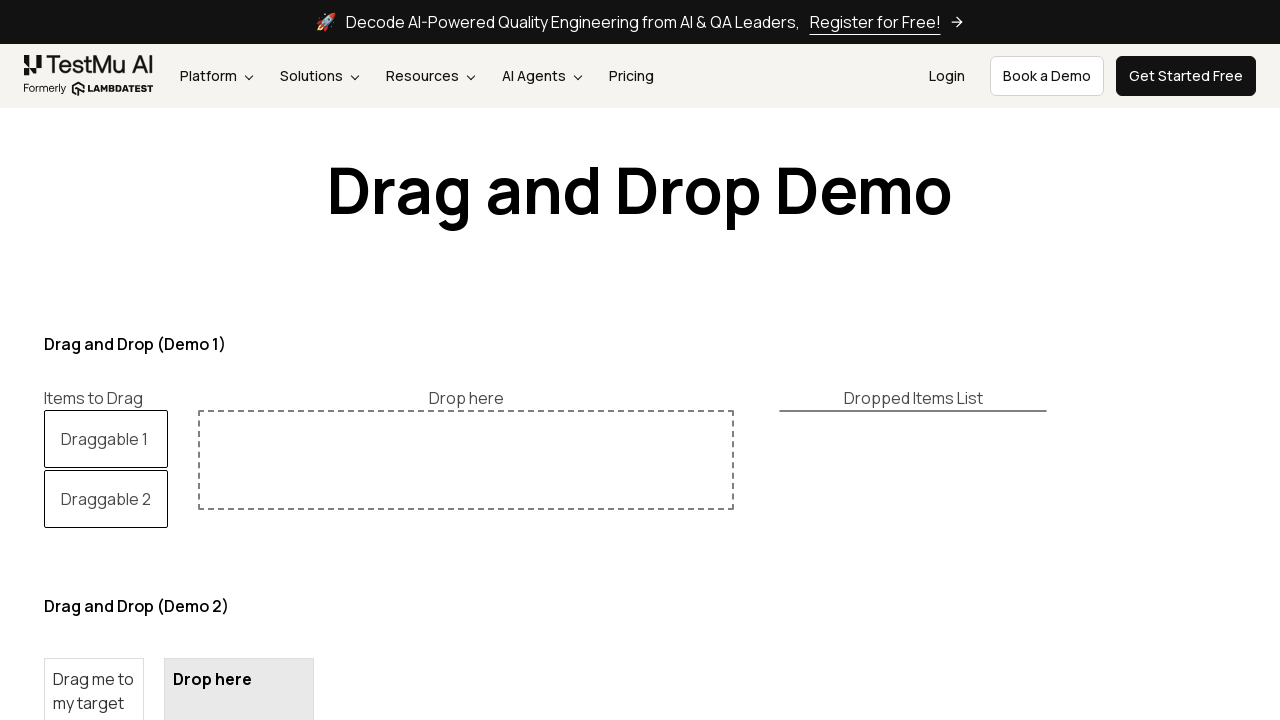

Located first draggable element 'Draggable 1'
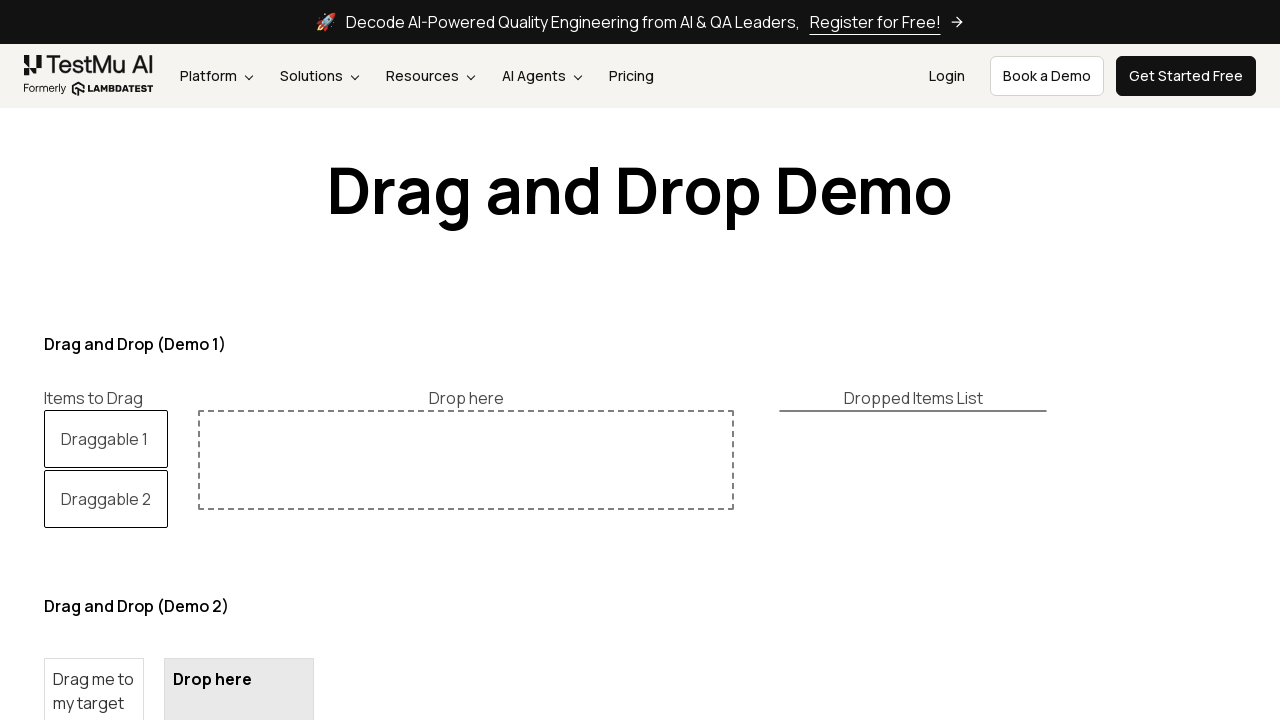

Located second draggable element 'Draggable 2'
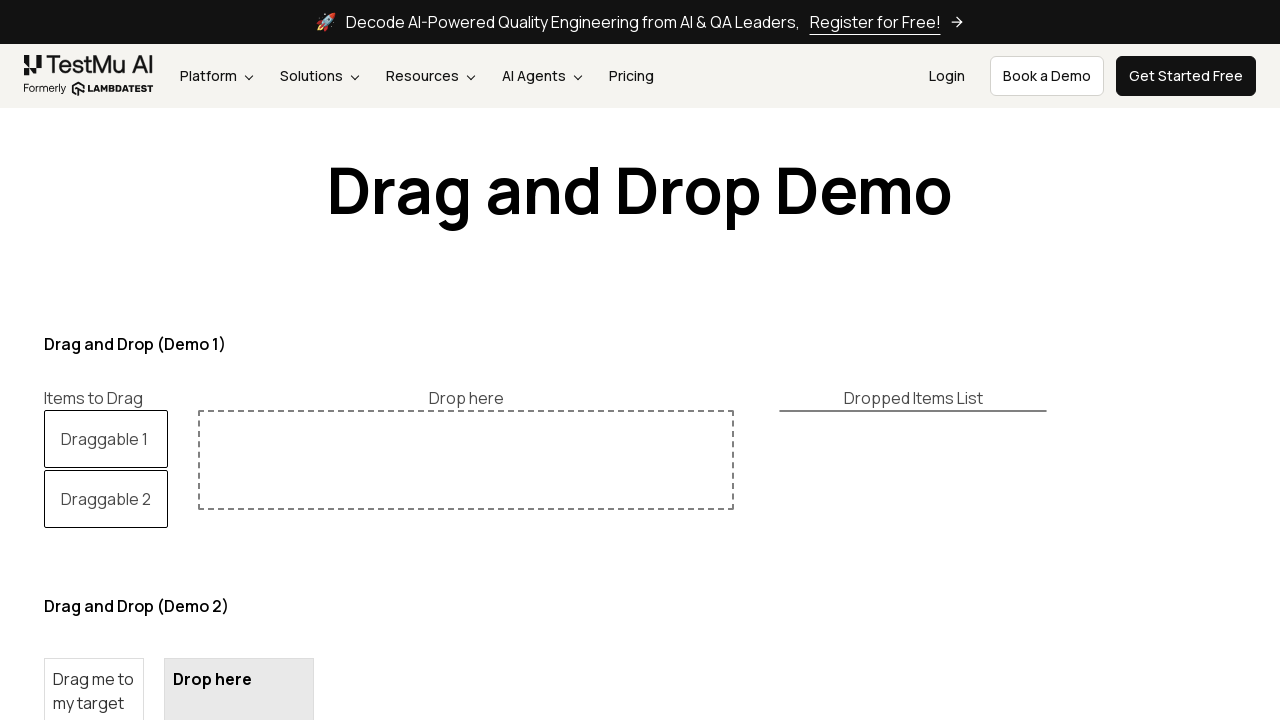

Located drop zone element
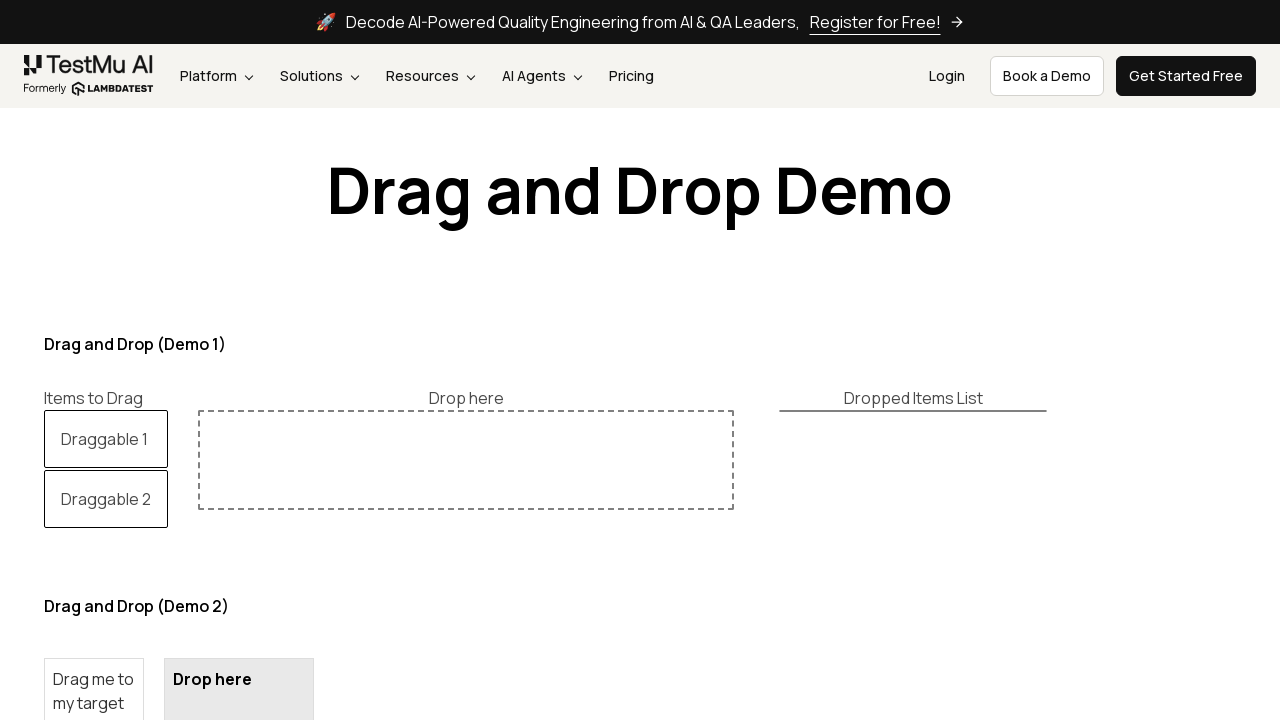

Dragged first element to drop zone at (466, 460)
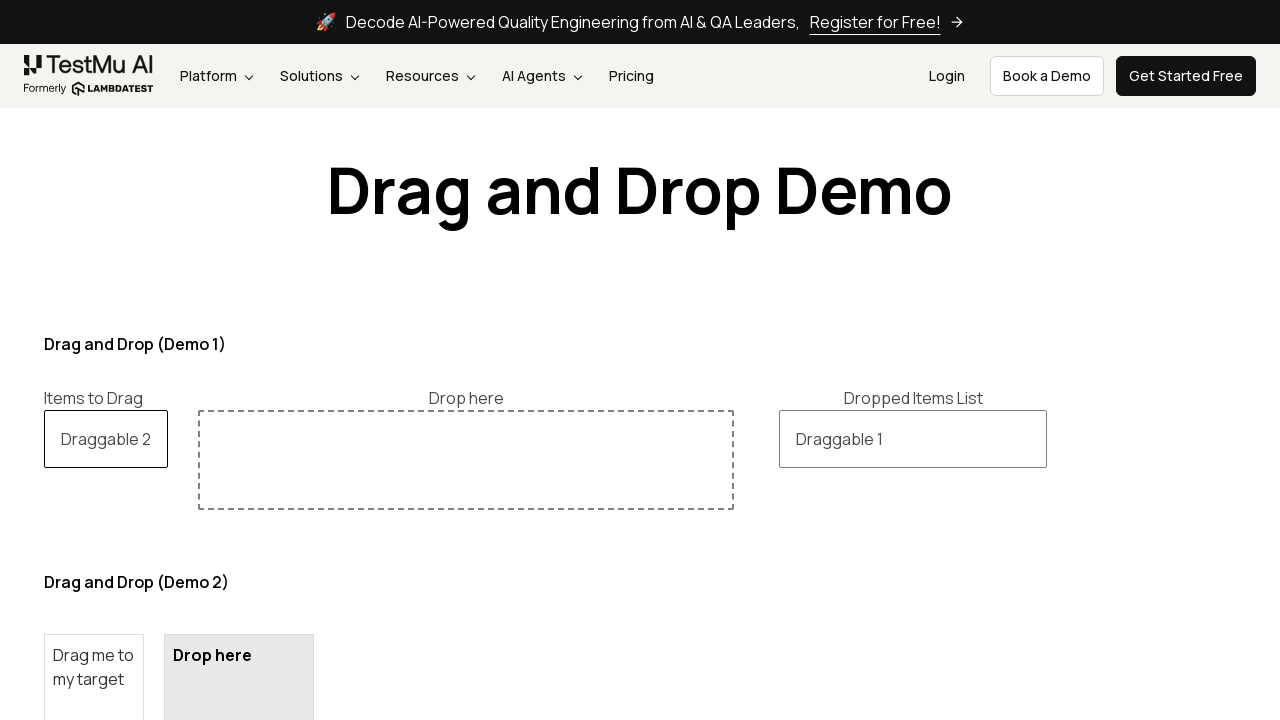

Dragged second element to drop zone at (466, 460)
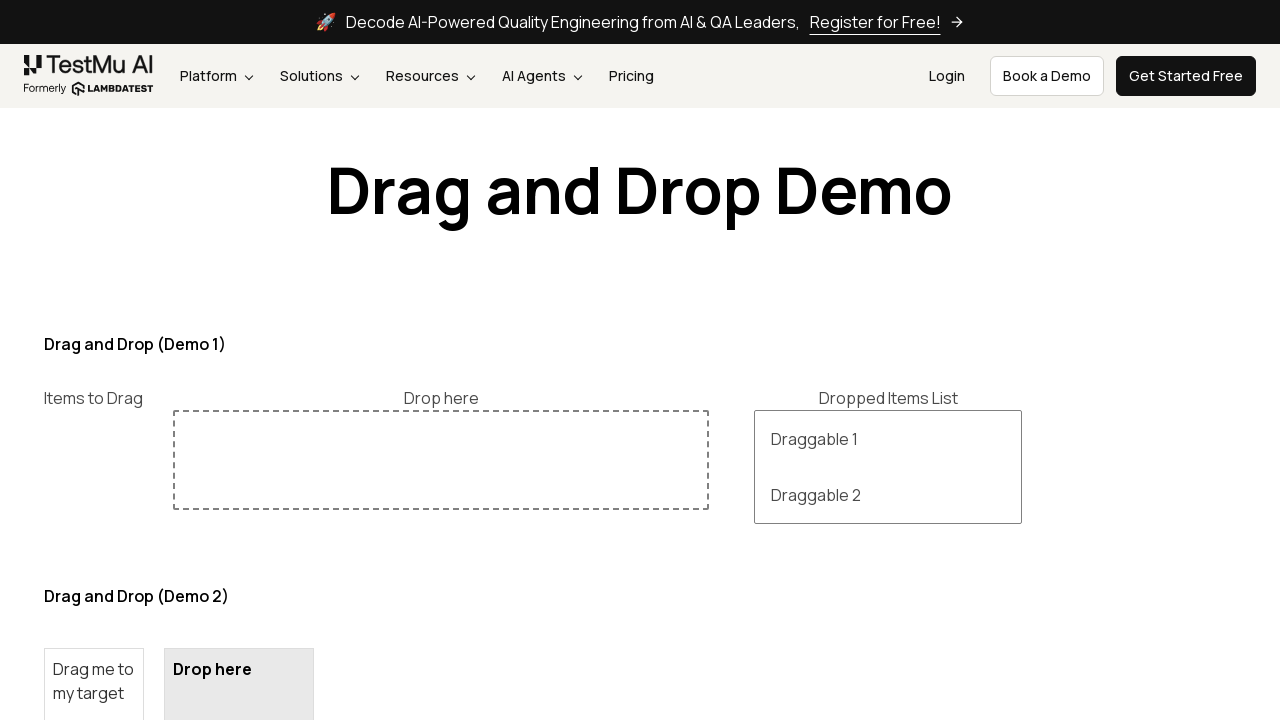

Located draggable element by ID
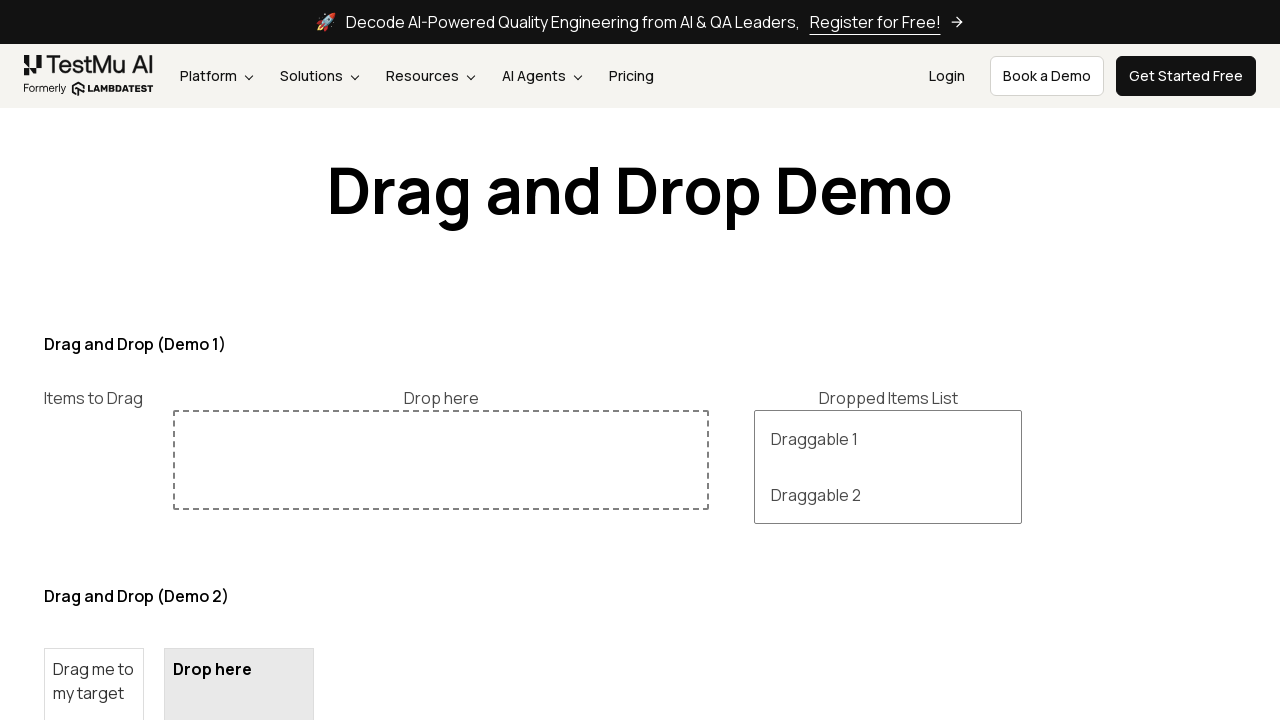

Located droppable element by ID
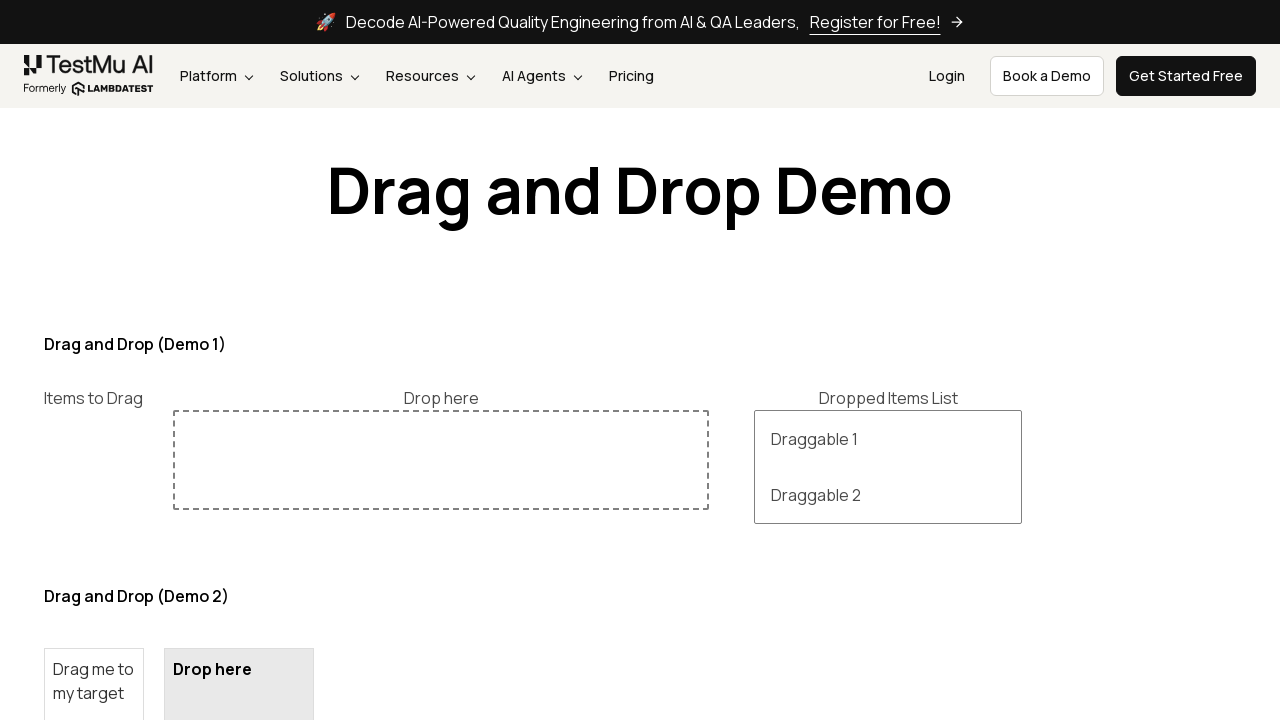

Performed drag and drop operation from draggable to droppable at (239, 645)
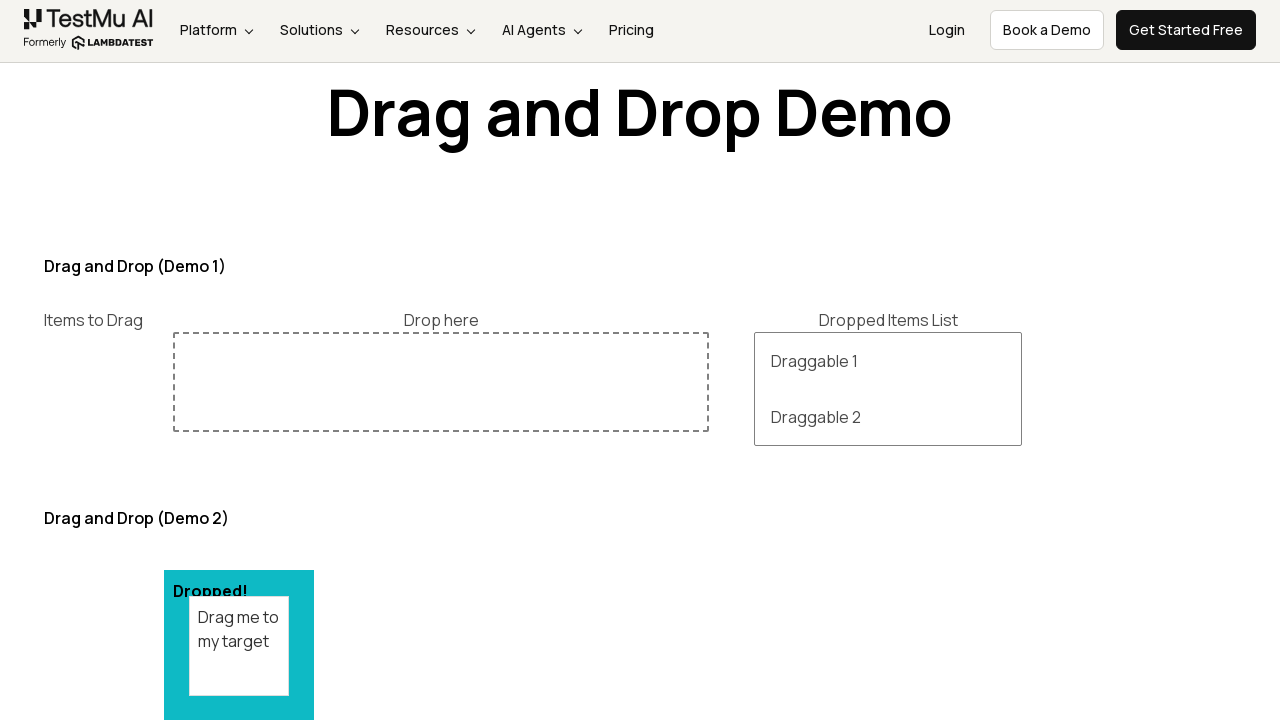

Waited 1 second for element to update
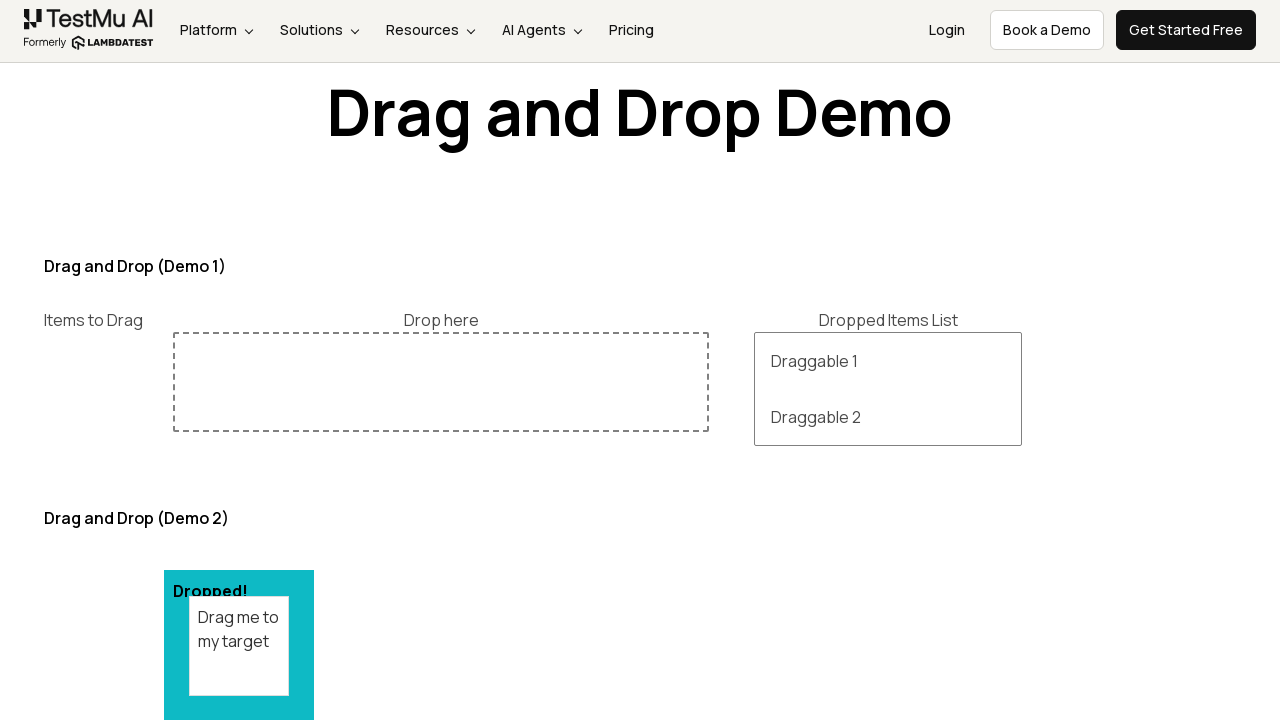

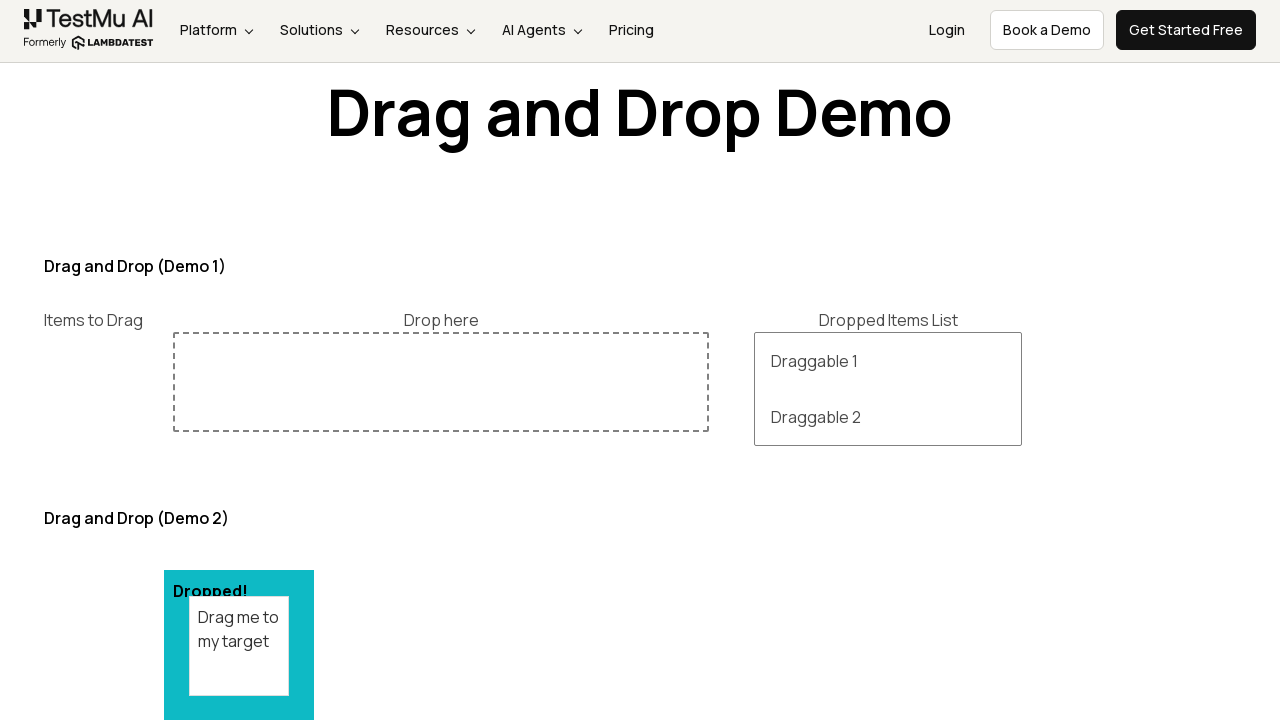